Tests deleting a product from the shopping cart on Demoblaze by adding a monitor to cart, then removing it and verifying the cart is empty.

Starting URL: https://www.demoblaze.com/

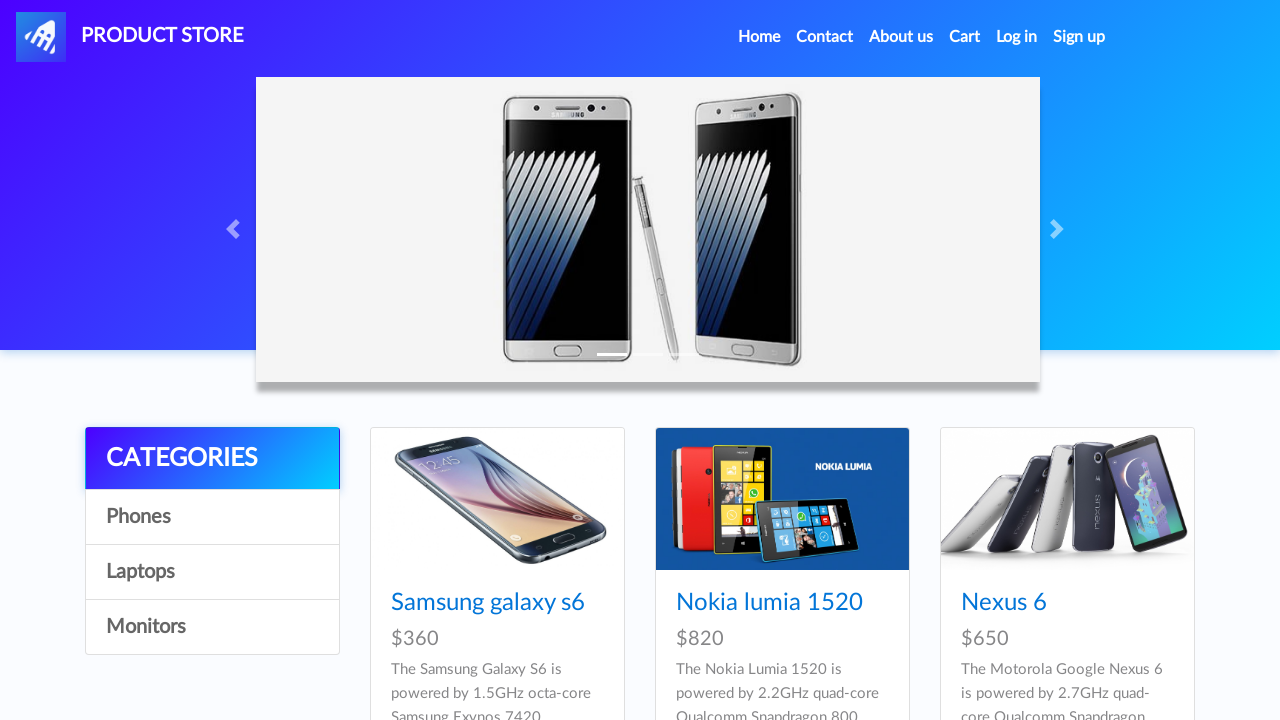

Clicked on Monitors category at (212, 627) on a:has-text('Monitors')
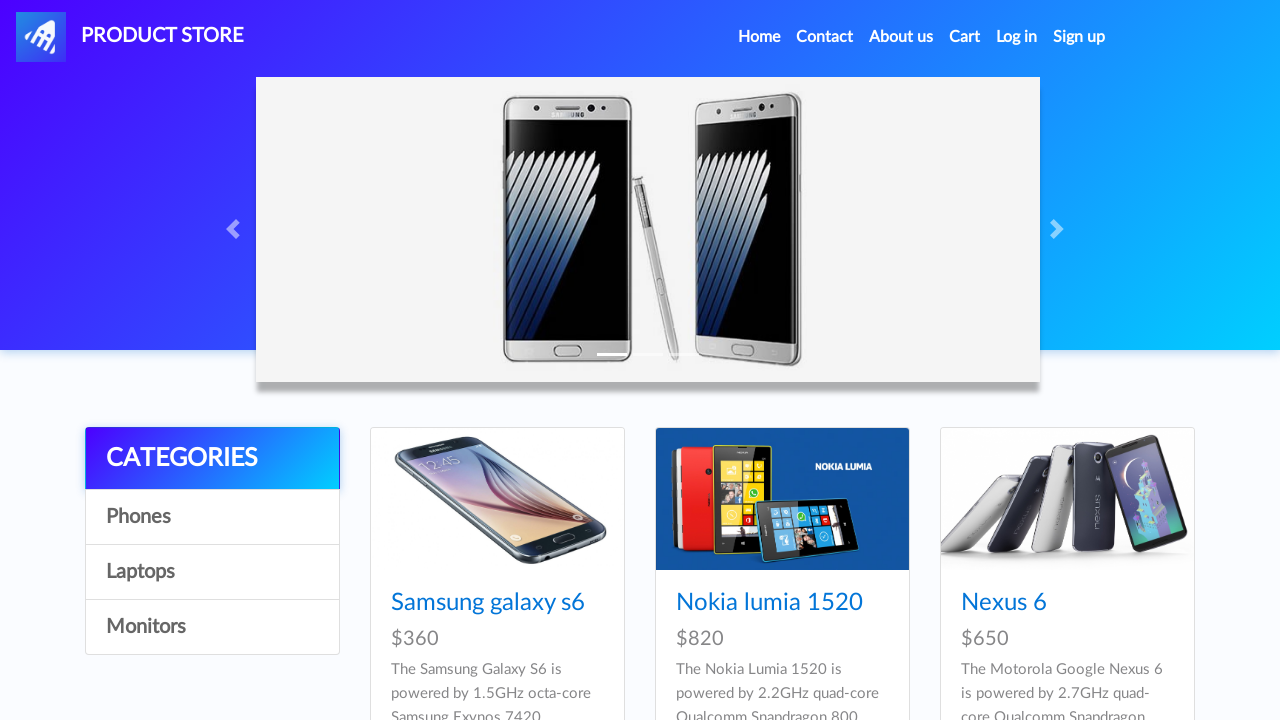

Waited for product cards to load
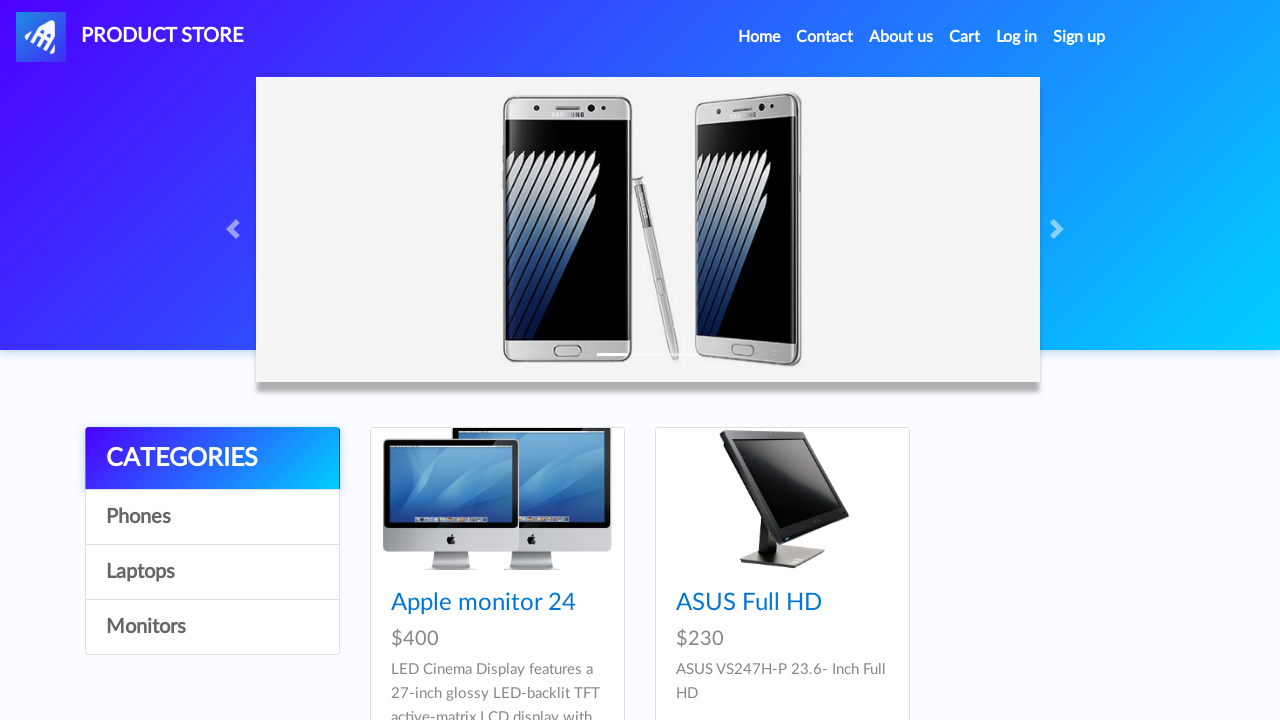

Clicked on first monitor product at (497, 603) on .card-title >> nth=0
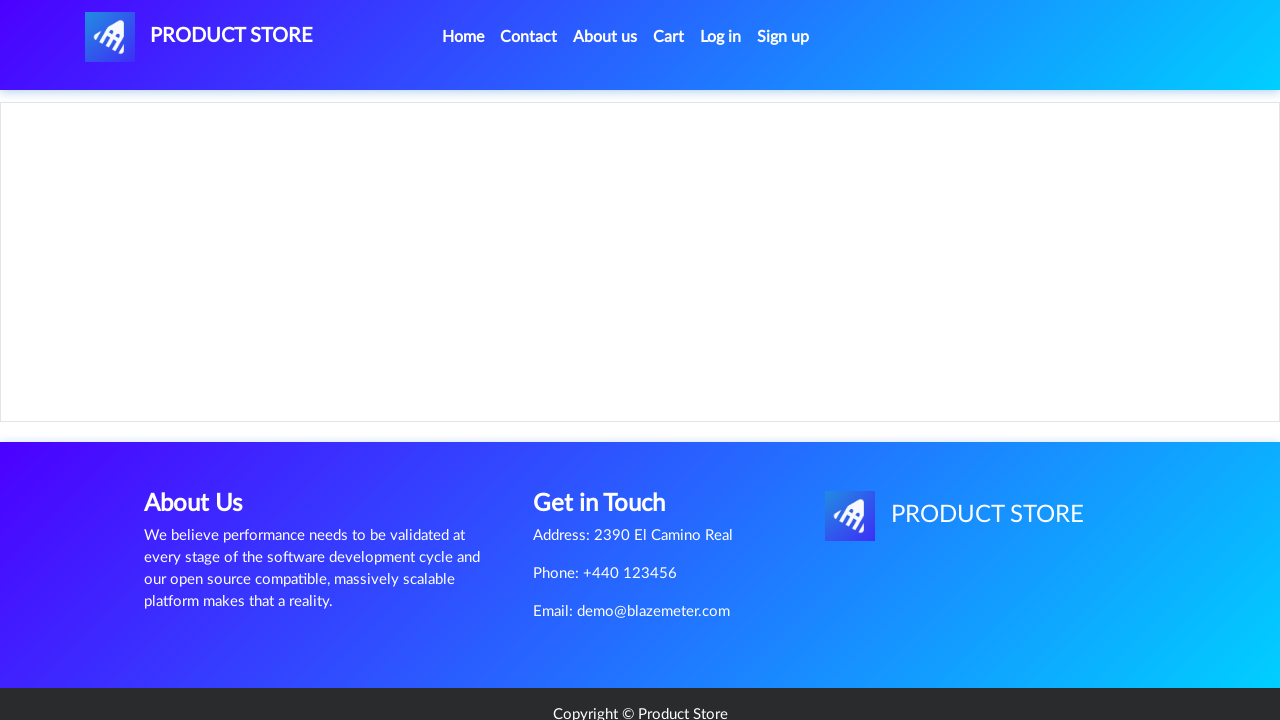

Waited for product details page to load
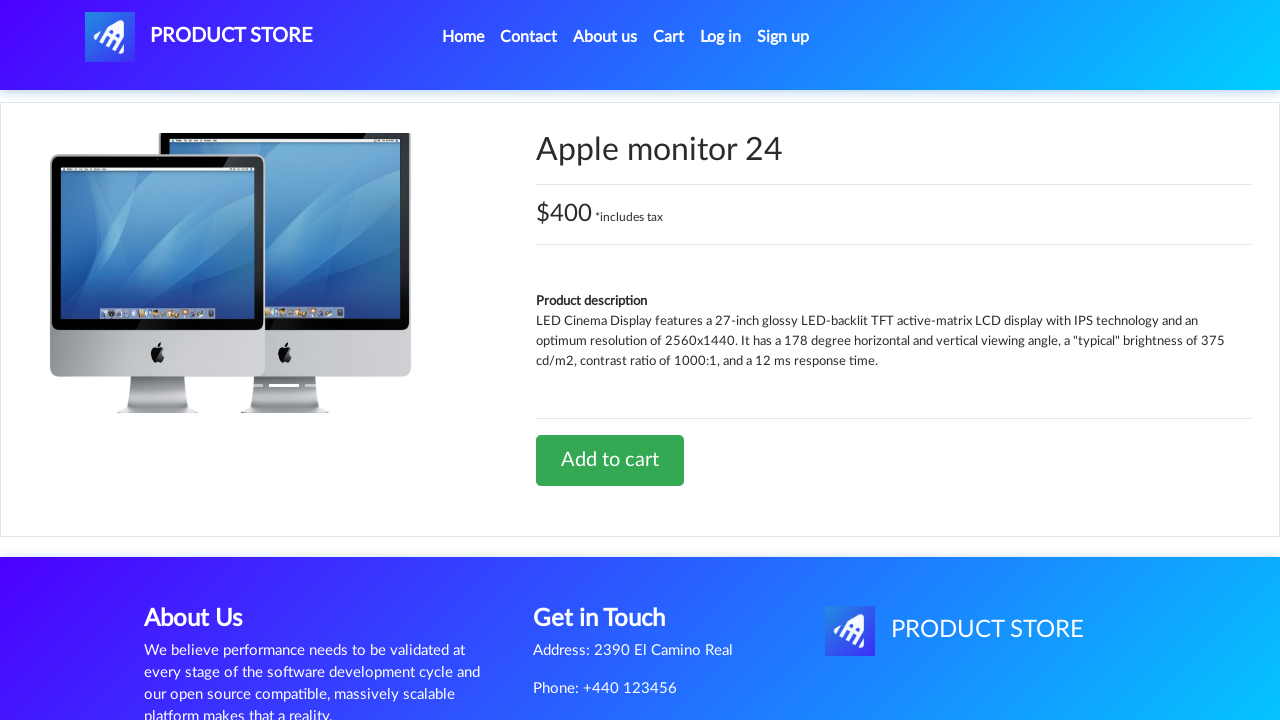

Set up dialog handler to accept alerts
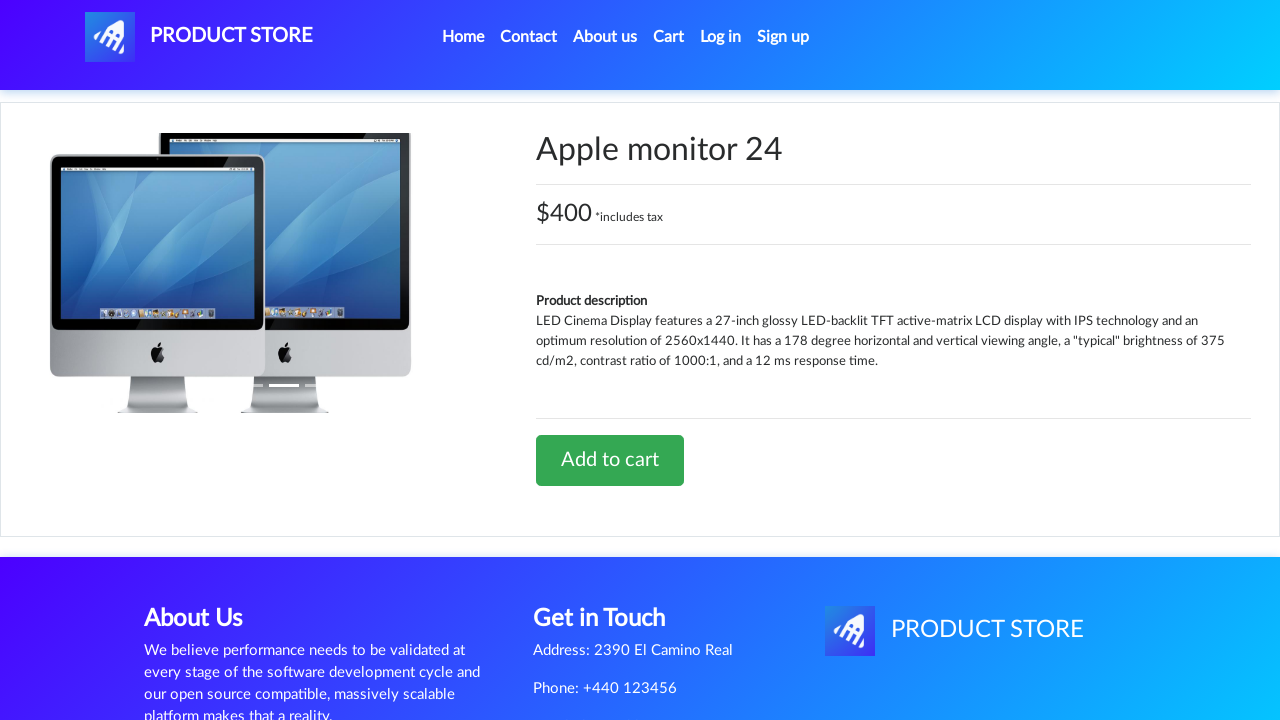

Clicked Add to cart button at (610, 460) on a:has-text('Add to cart')
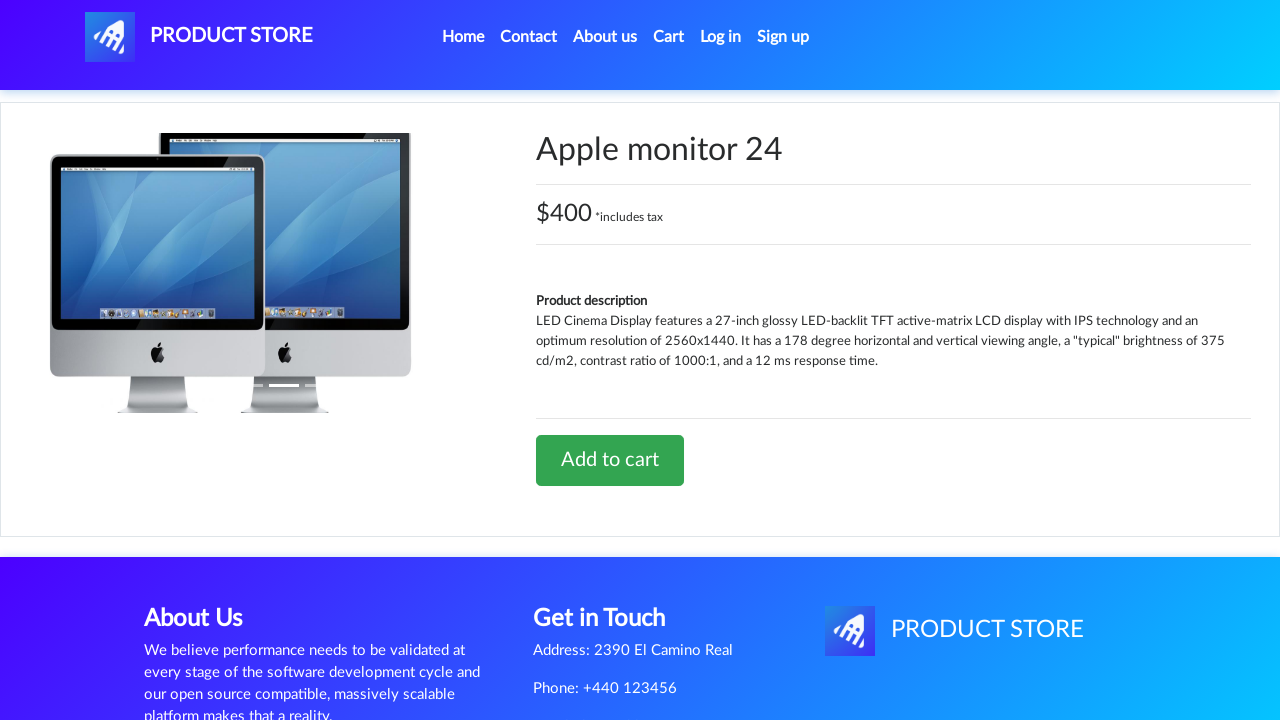

Waited for product to be added to cart
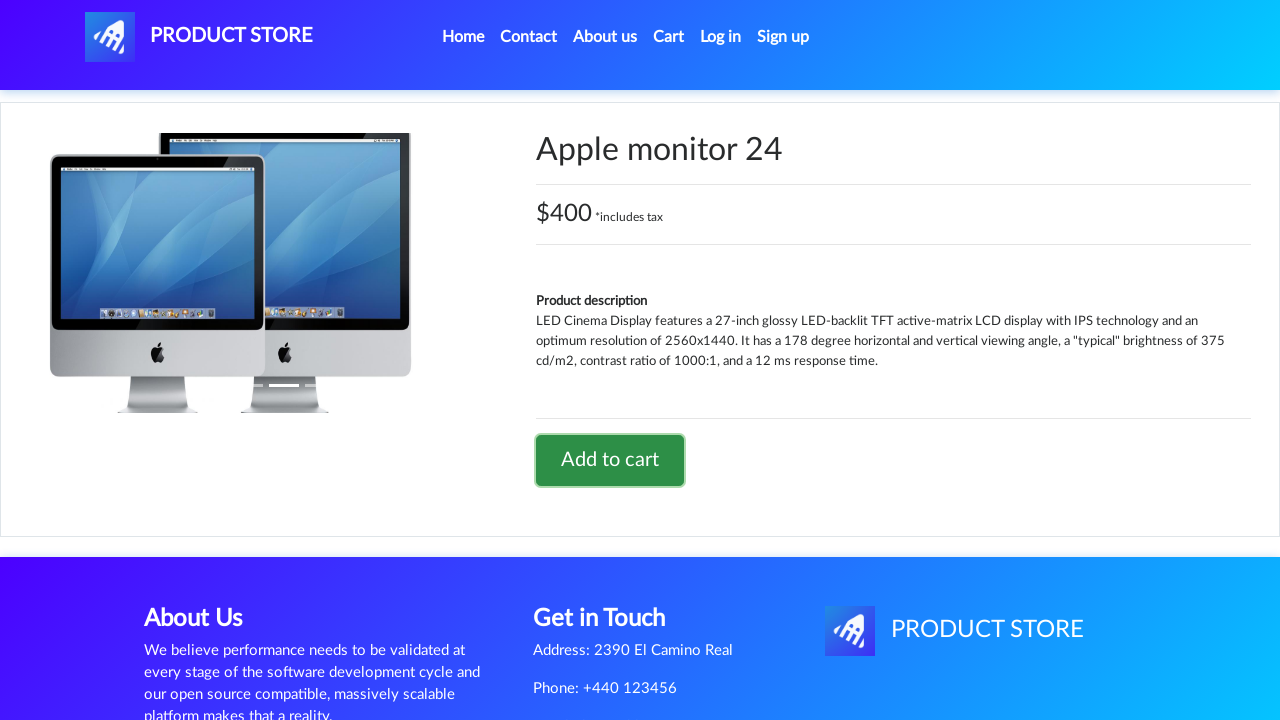

Clicked on Cart link in header at (669, 37) on #cartur
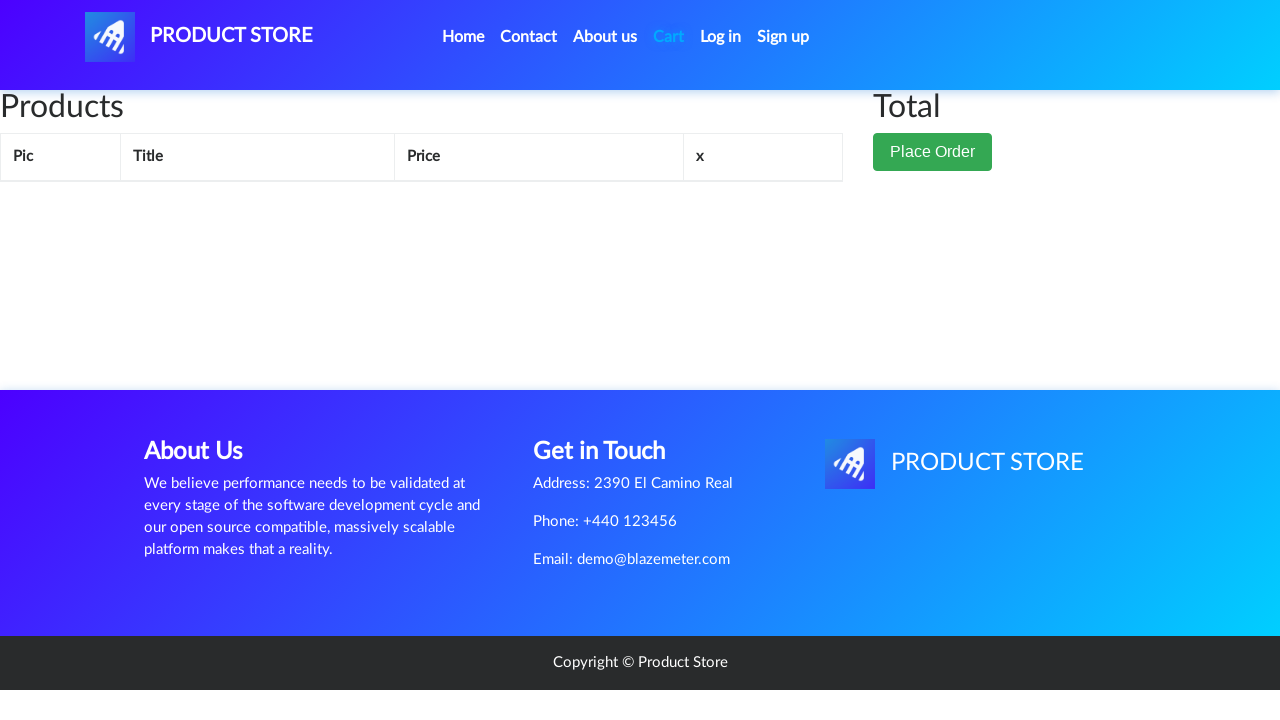

Waited for cart page to load with product
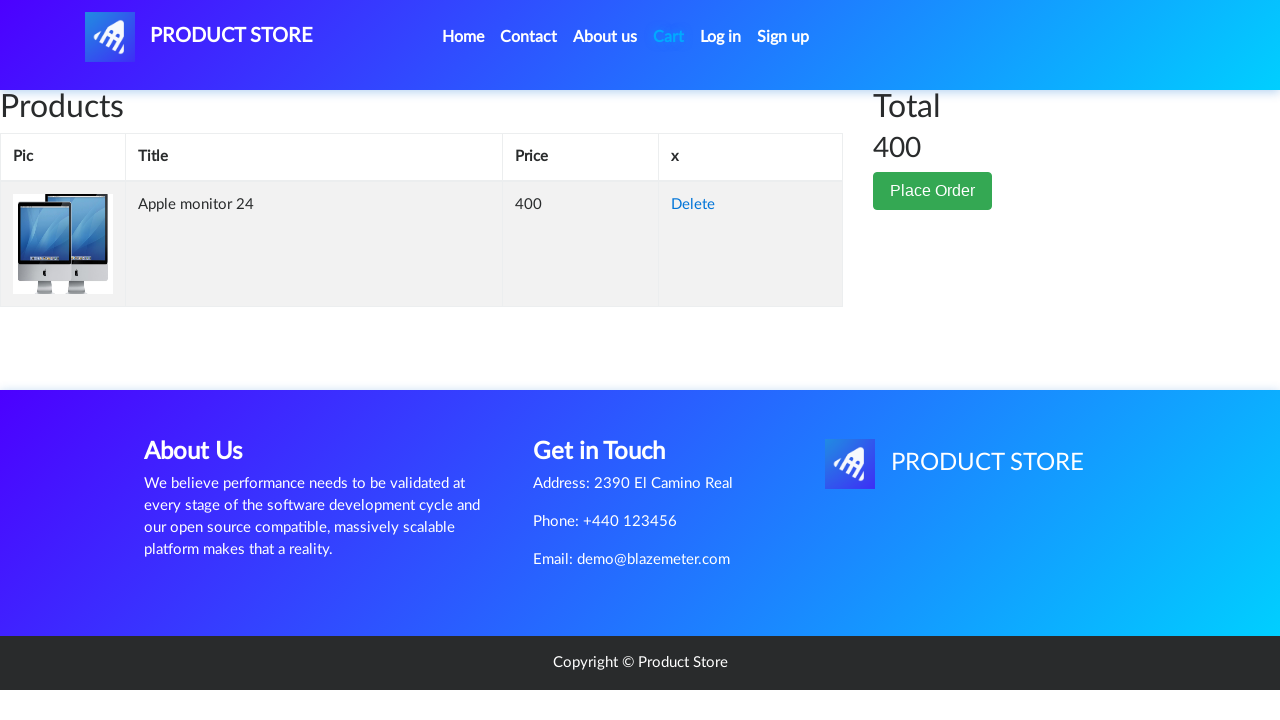

Clicked Delete link to remove product from cart at (693, 205) on a:has-text('Delete')
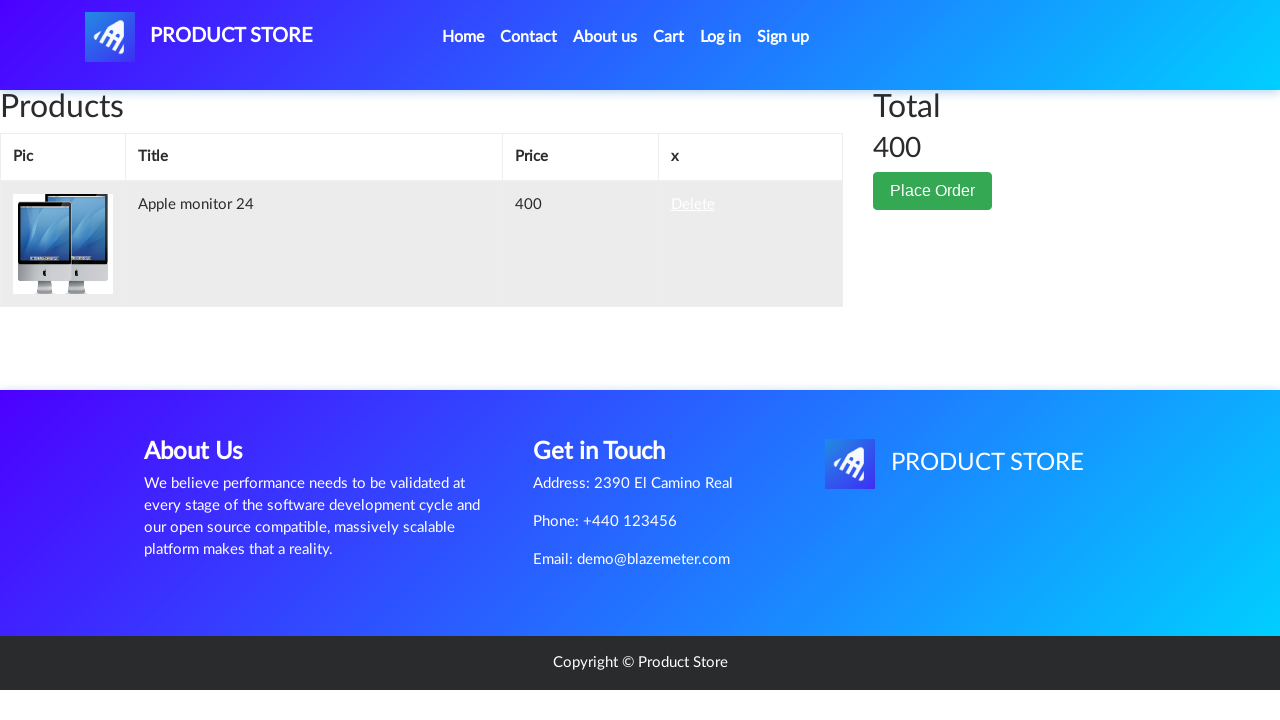

Waited for product to be removed from cart
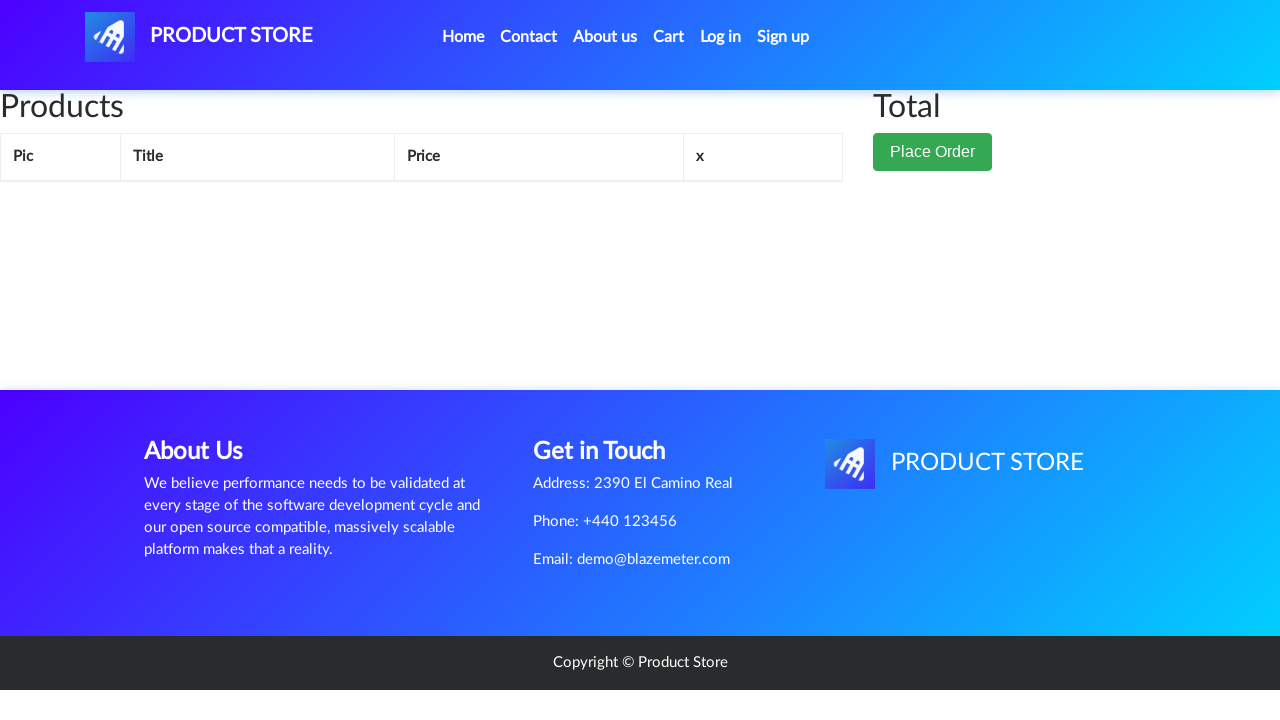

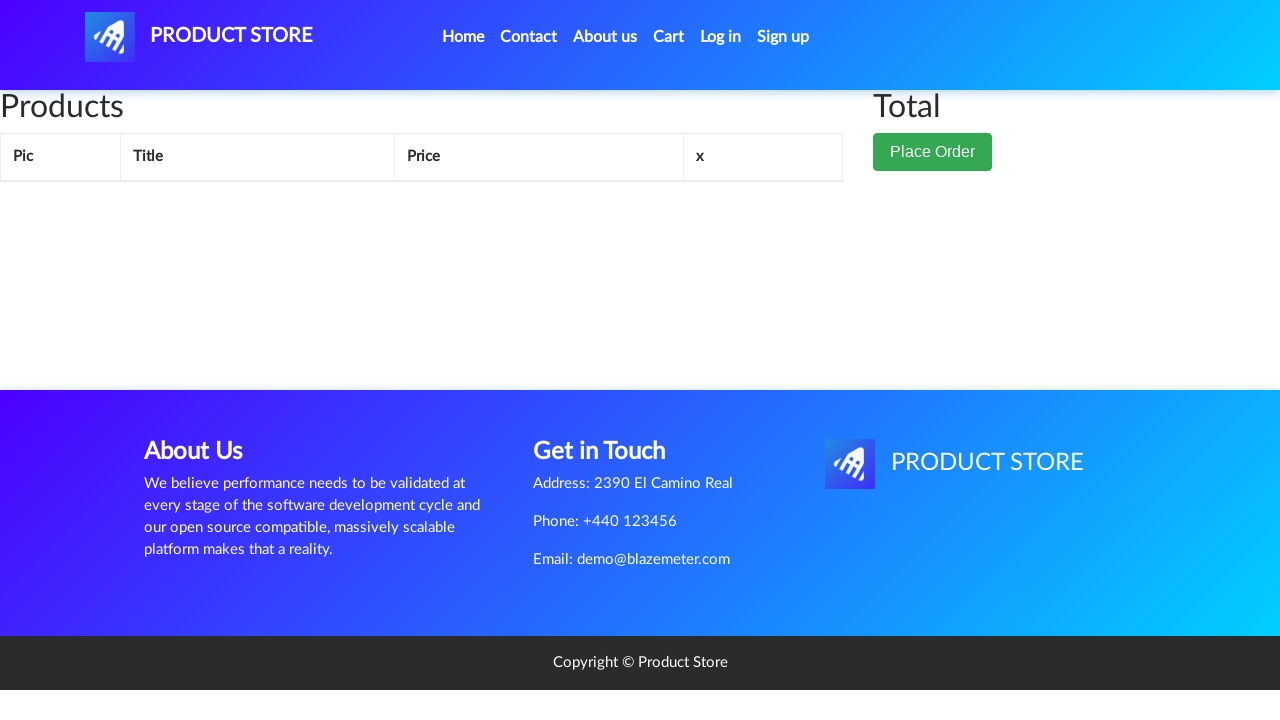